Tests table sorting functionality by clicking on the amount header and verifying the table rows are reordered

Starting URL: https://sakshingp.github.io/assignment/home.html

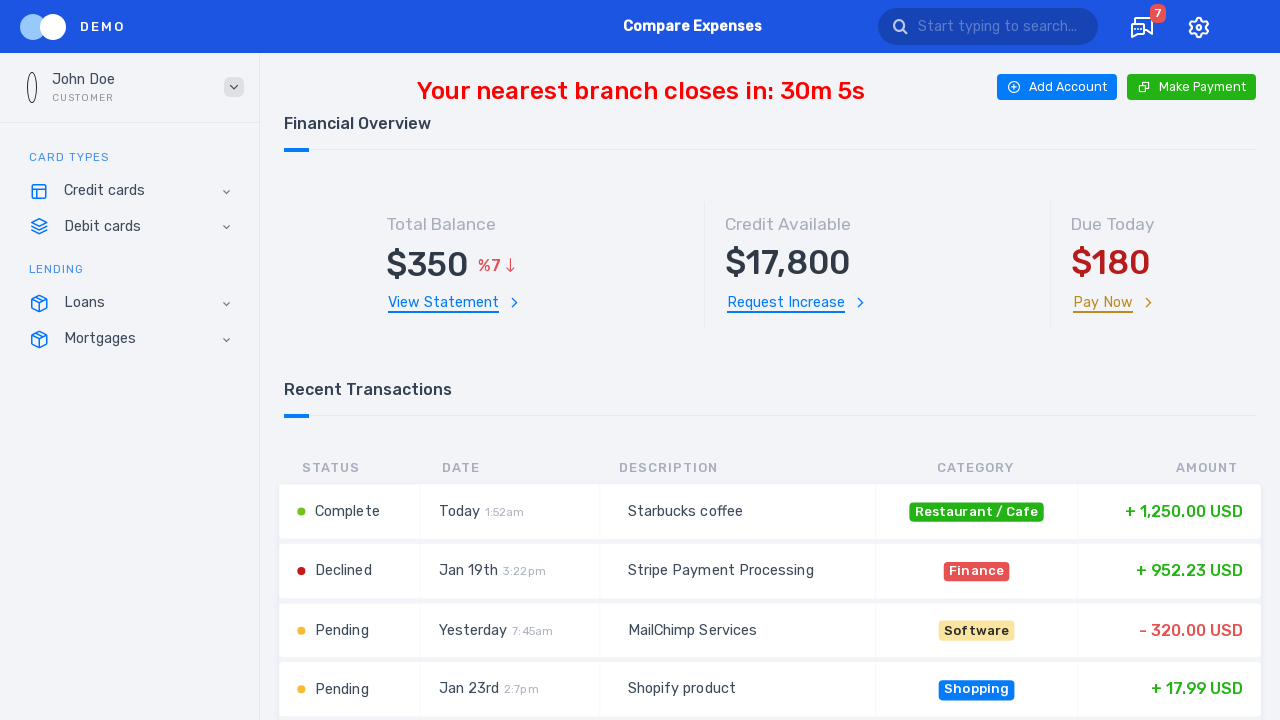

Located transactions table element
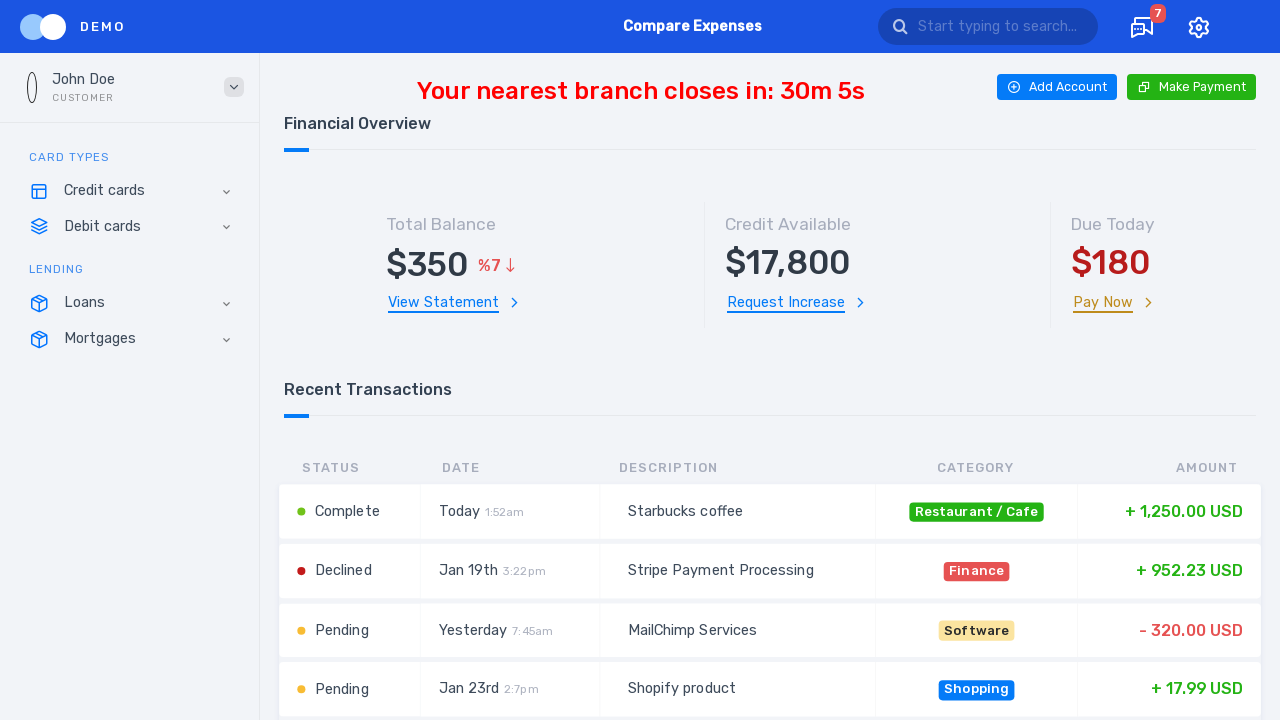

Retrieved all table rows
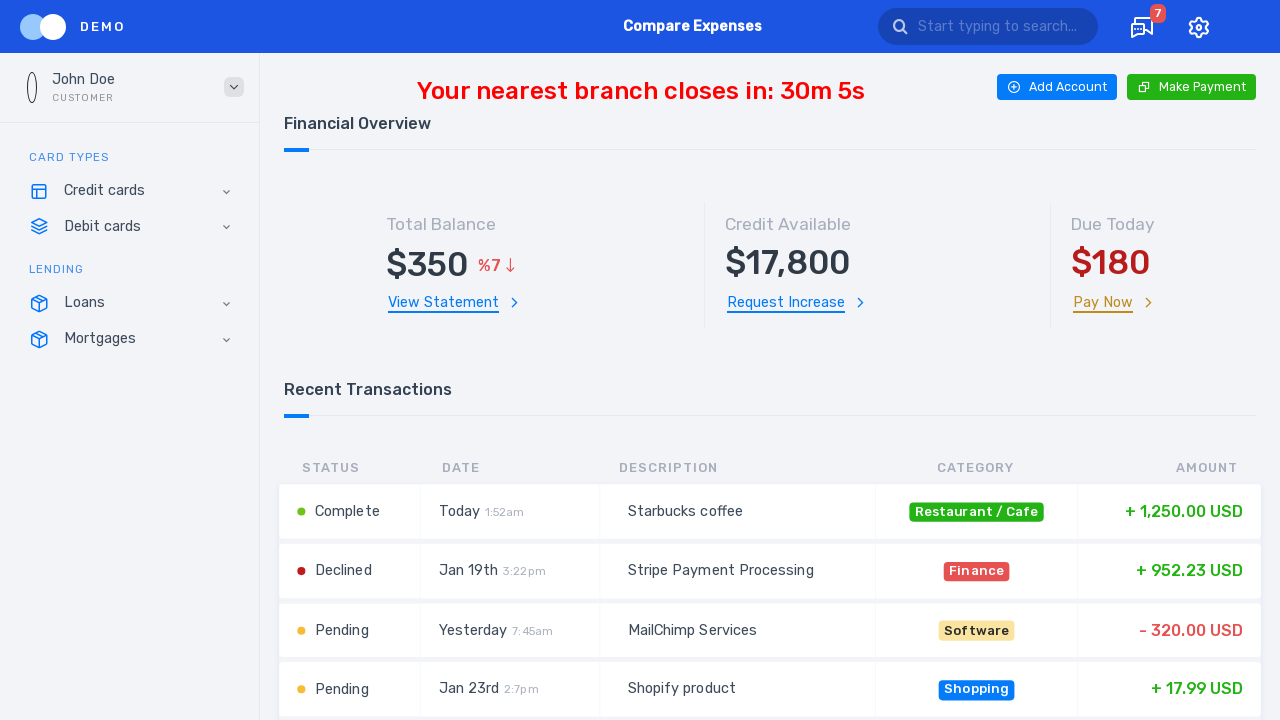

Retrieved all cells in table row
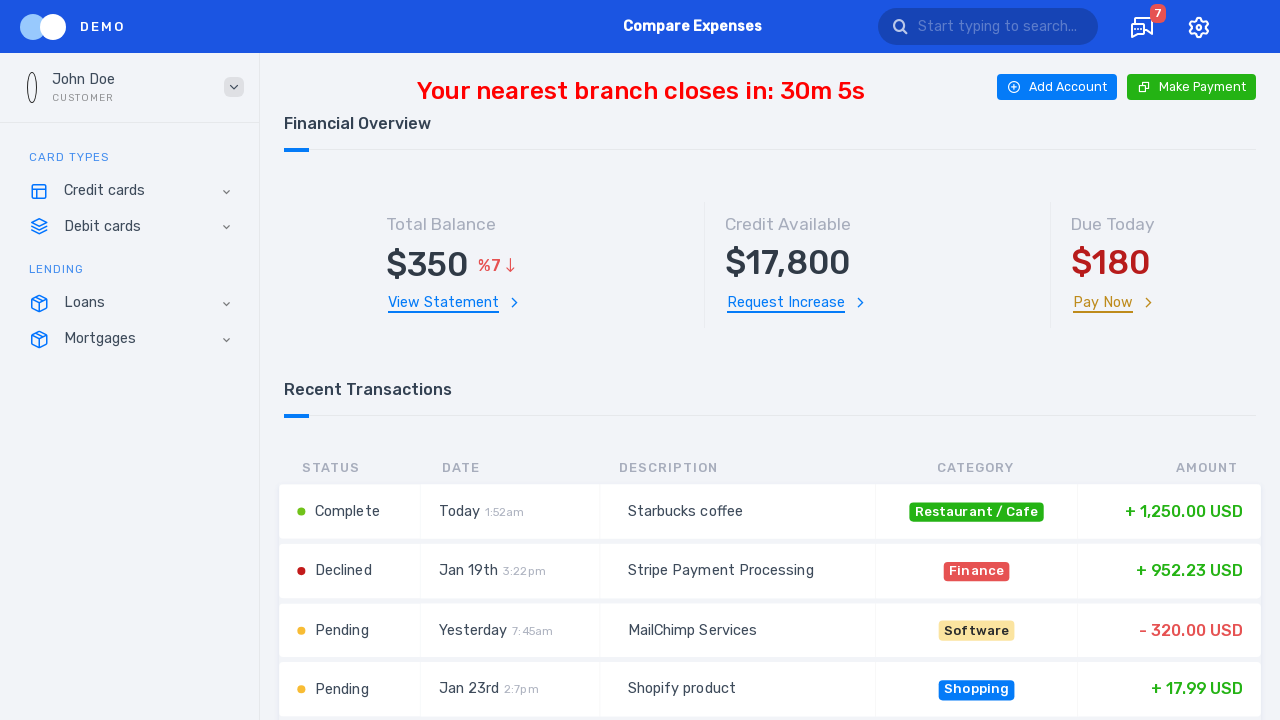

Extracted row text: 
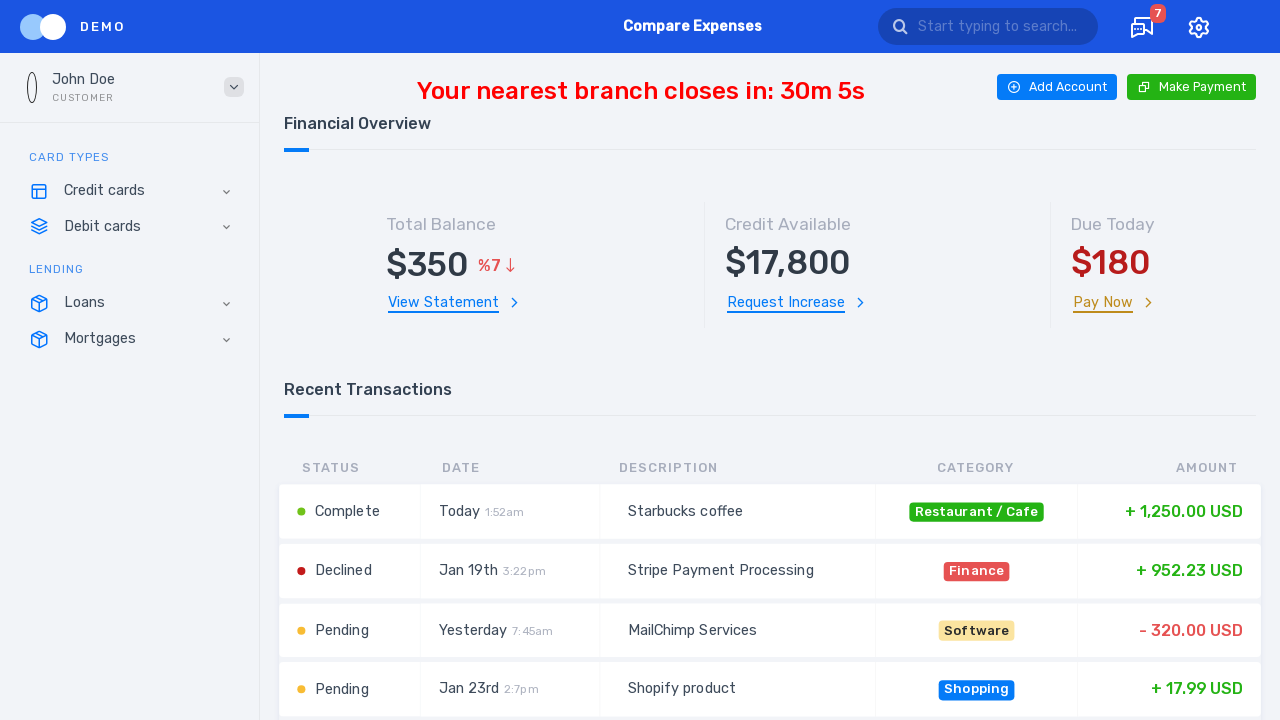

Retrieved all cells in table row
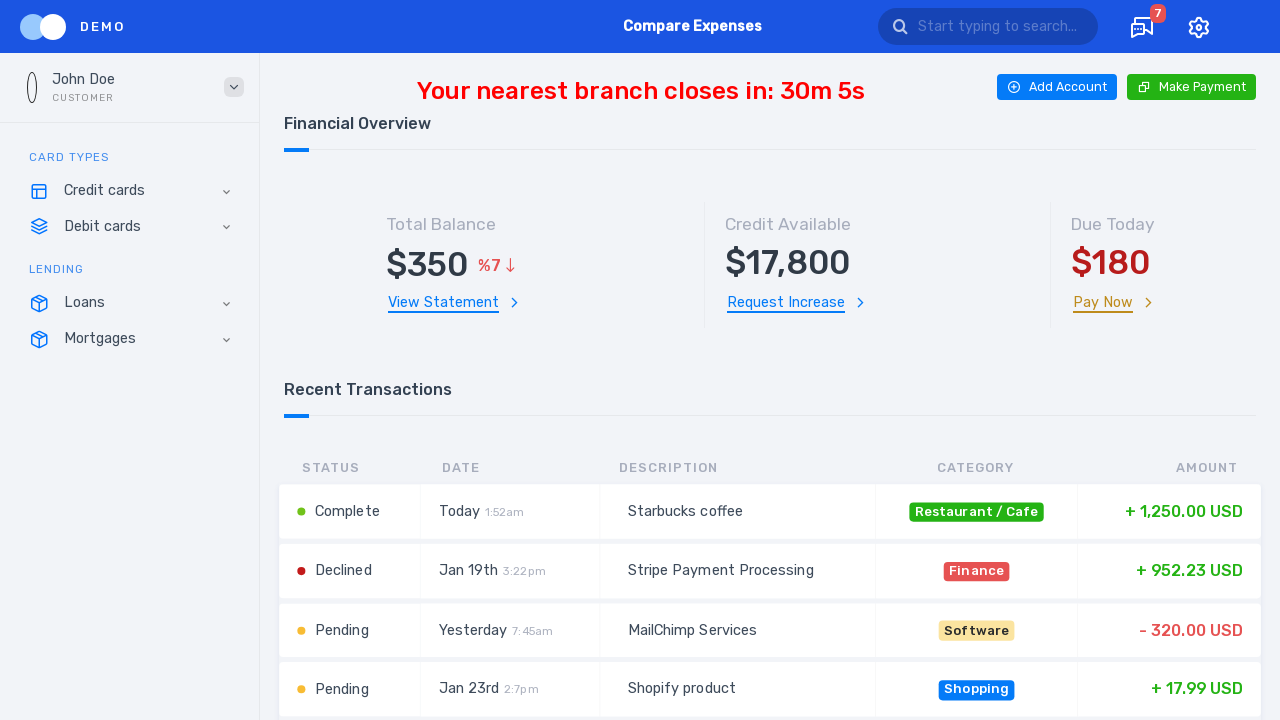

Extracted row text: 
                          Complete
                         
                          Today1:52am
                         
                          Starbucks coffee
                         
                          Restaurant / Cafe
                         
                          + 1,250.00 USD
                        
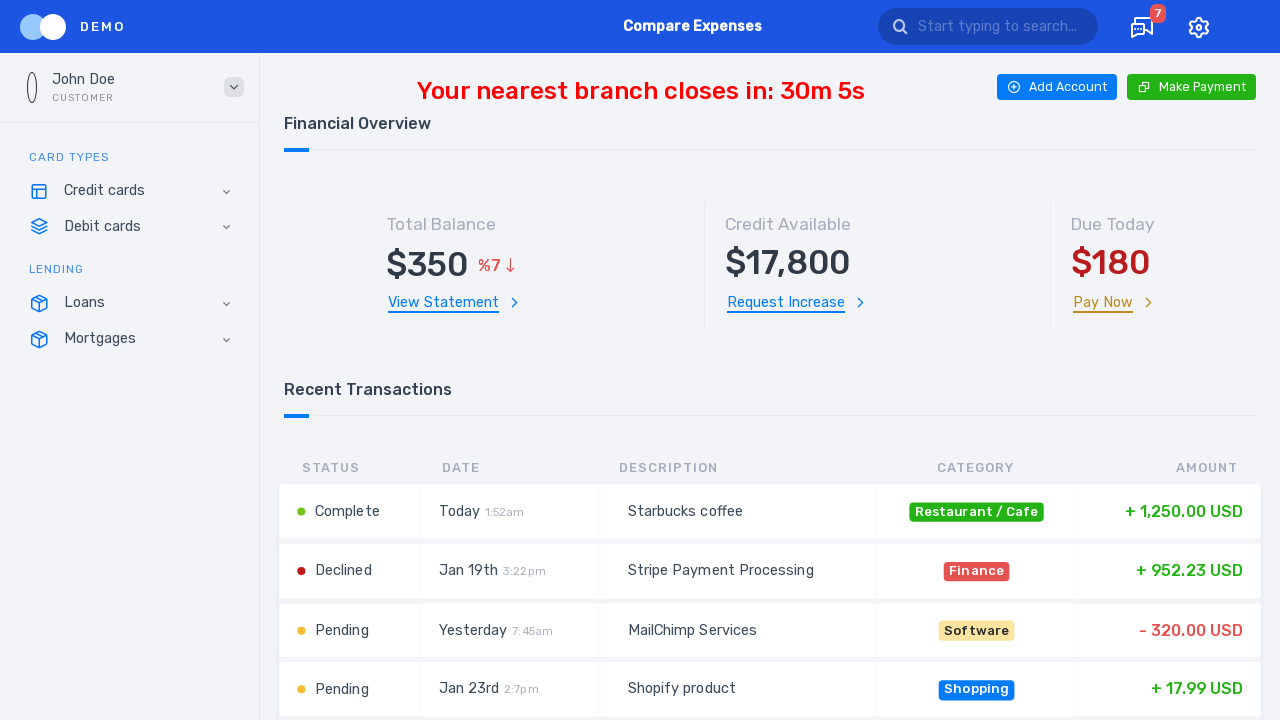

Retrieved all cells in table row
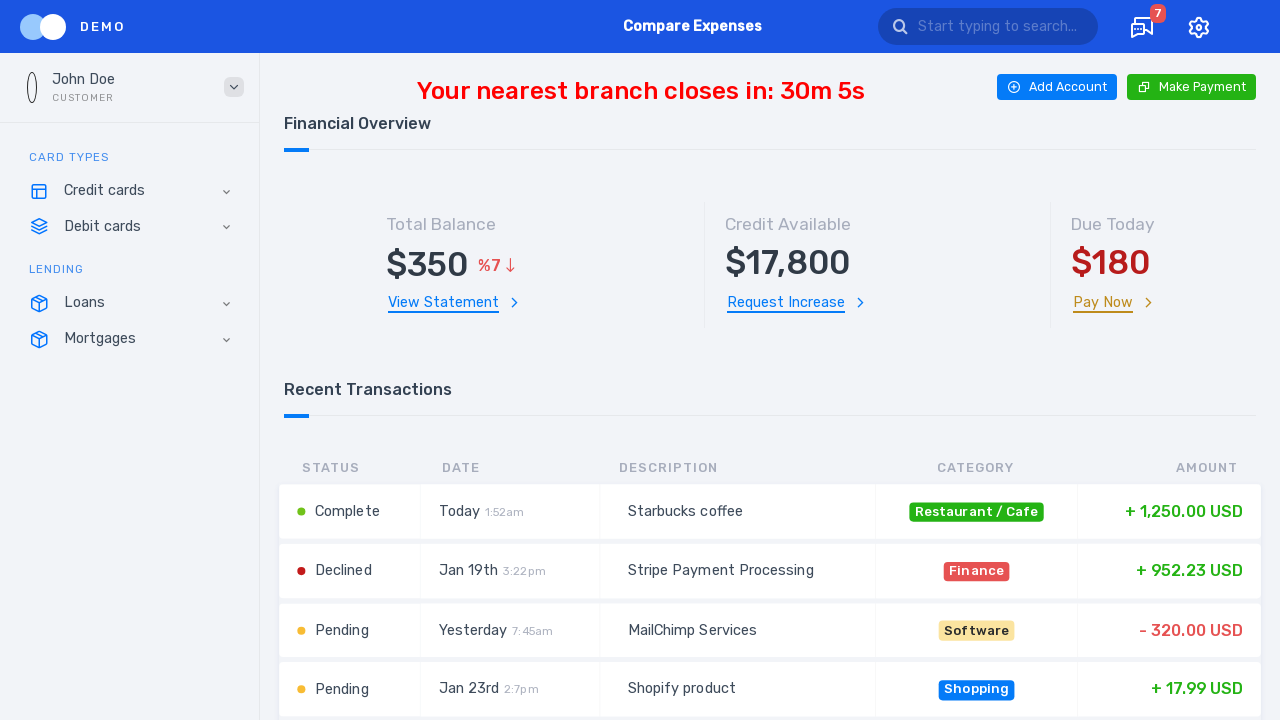

Extracted row text: 
                          Declined
                         
                          Jan 19th3:22pm
                         
                          Stripe Payment Processing
                         
                          Finance
                         
                          + 952.23 USD
                        
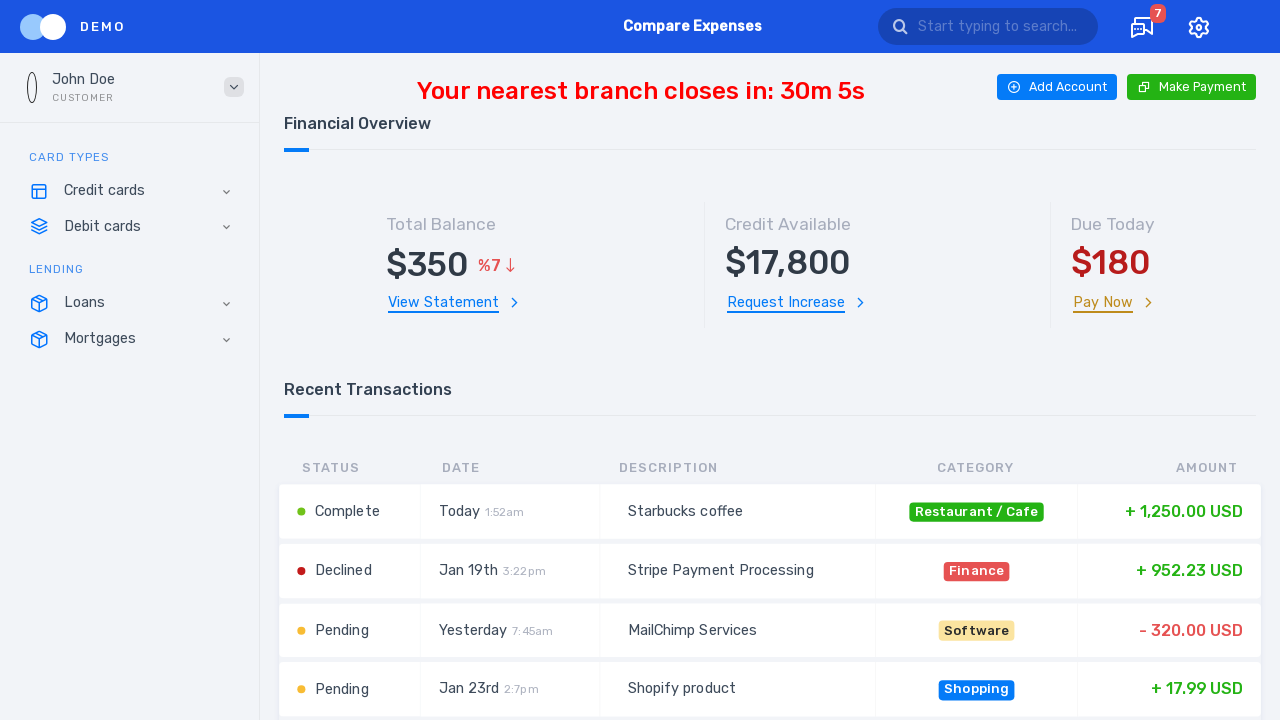

Retrieved all cells in table row
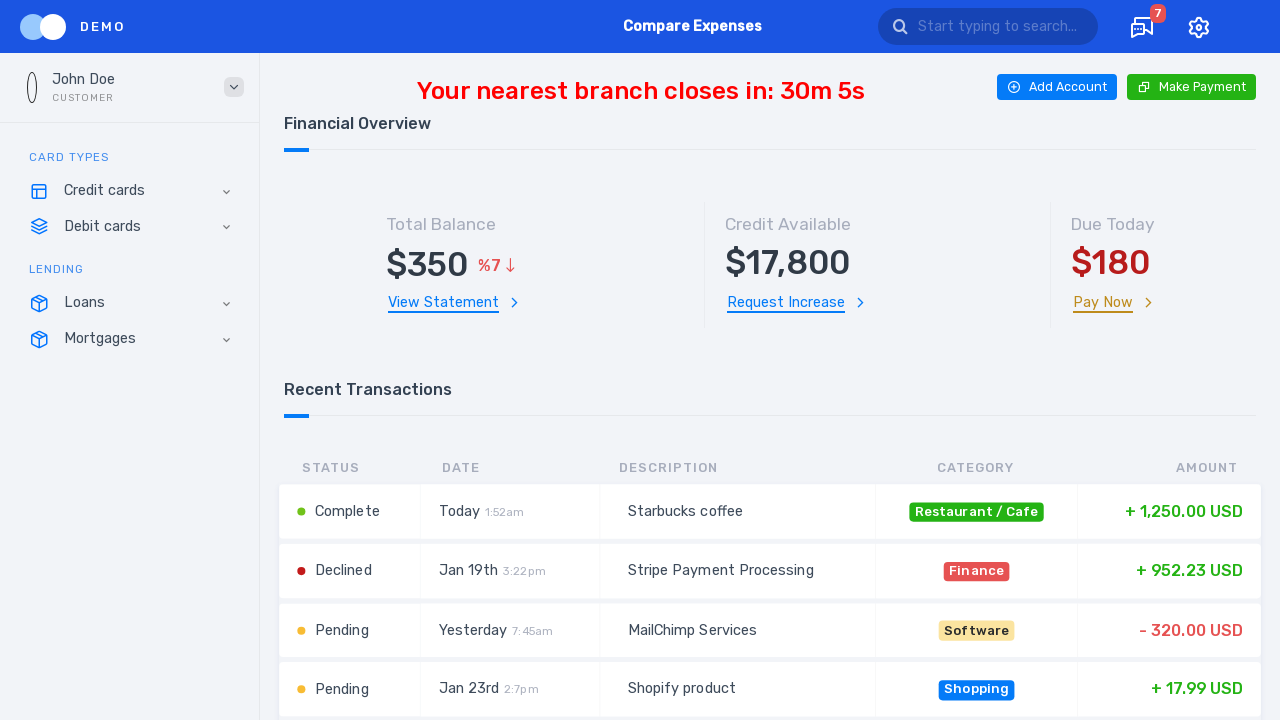

Extracted row text: 
                          Pending
                         
                          Yesterday7:45am
                         
                          MailChimp Services
                         
                          Software
                         
                          - 320.00 USD
                        
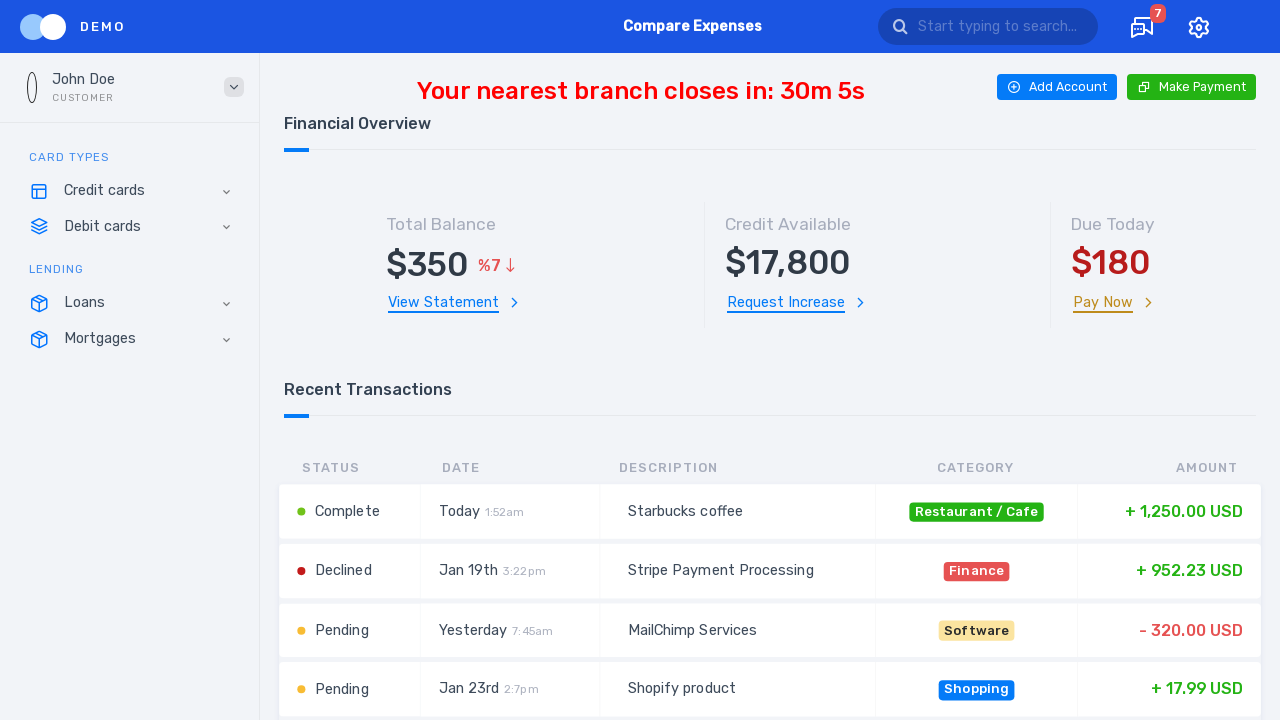

Retrieved all cells in table row
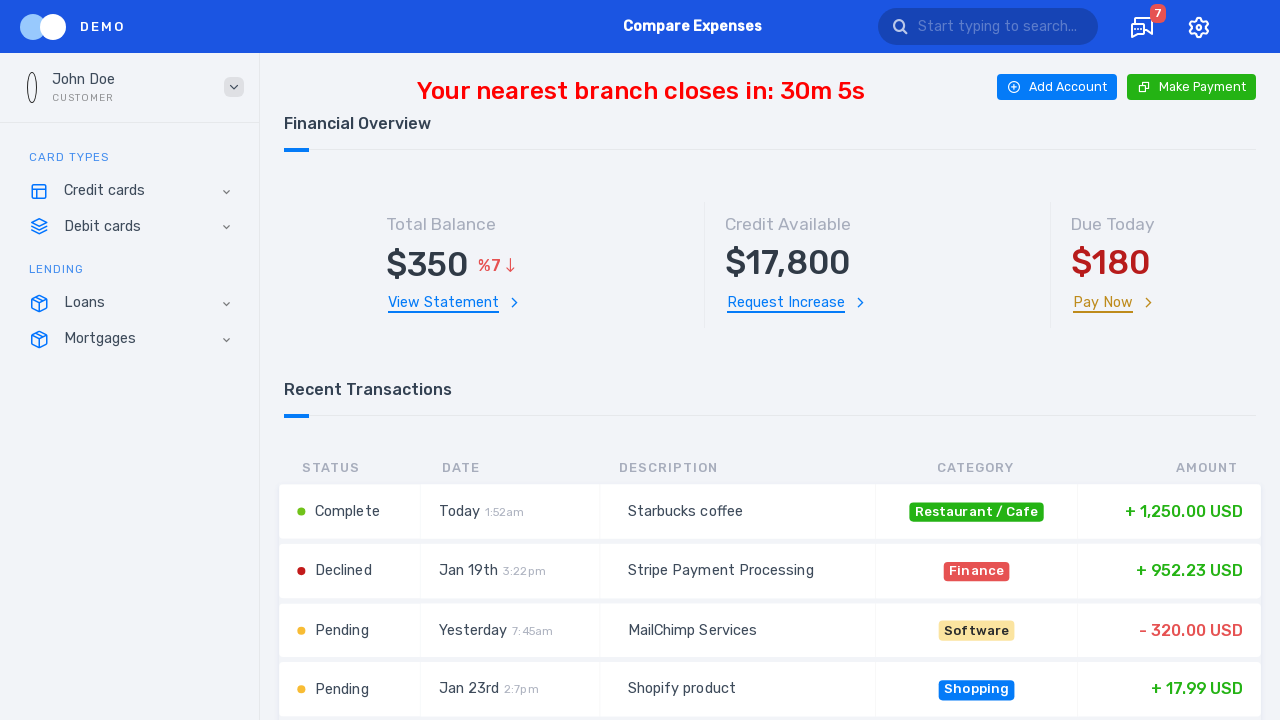

Extracted row text: 
                          Pending
                         
                          Jan 23rd2:7pm
                         
                          Shopify product
                         
                          Shopping
                         
                          + 17.99 USD
                        
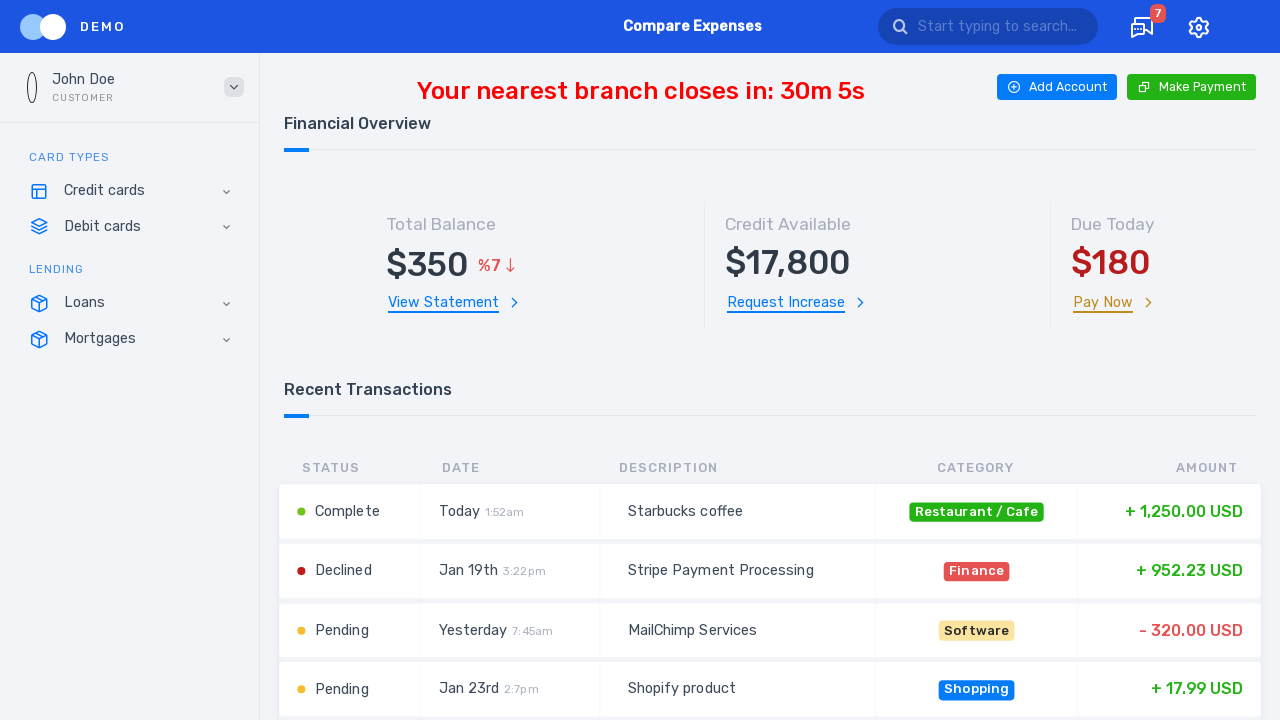

Retrieved all cells in table row
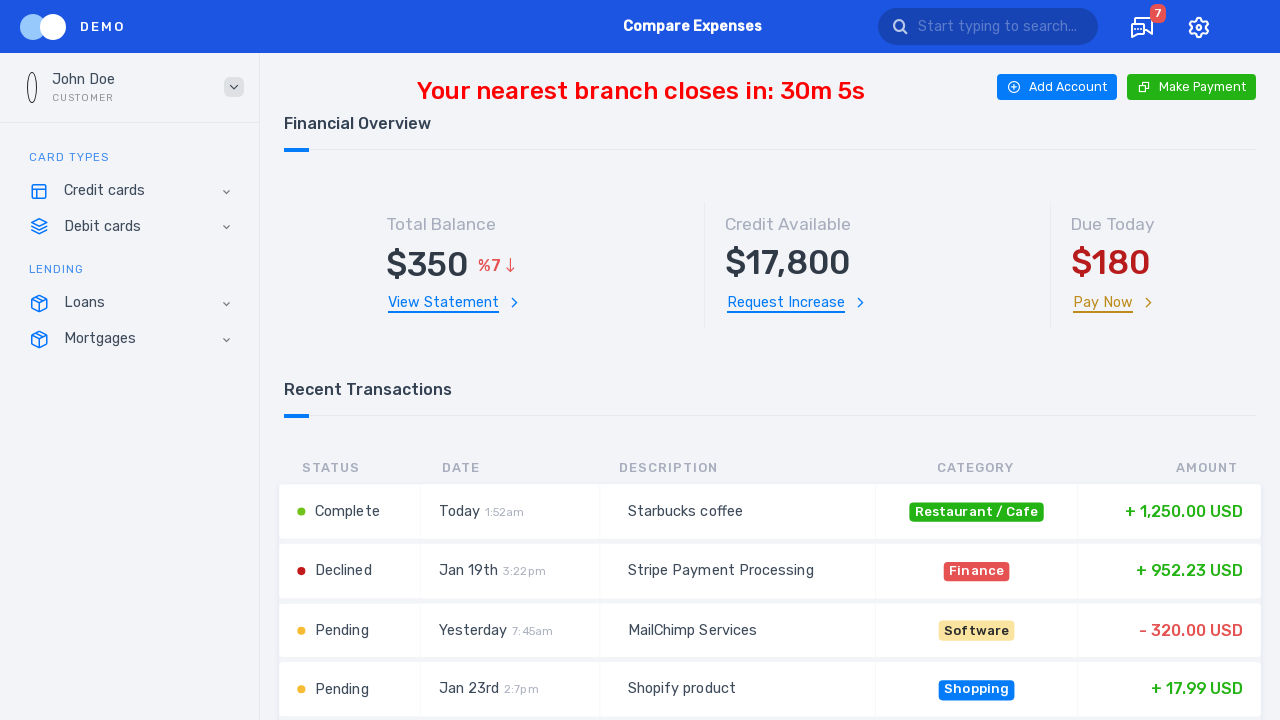

Extracted row text: 
                          Complete
                         
                          Jan 7th9:51am
                         
                          Ebay Marketplace
                         
                          Ecommerce
                         
                          - 244.00 USD
                        
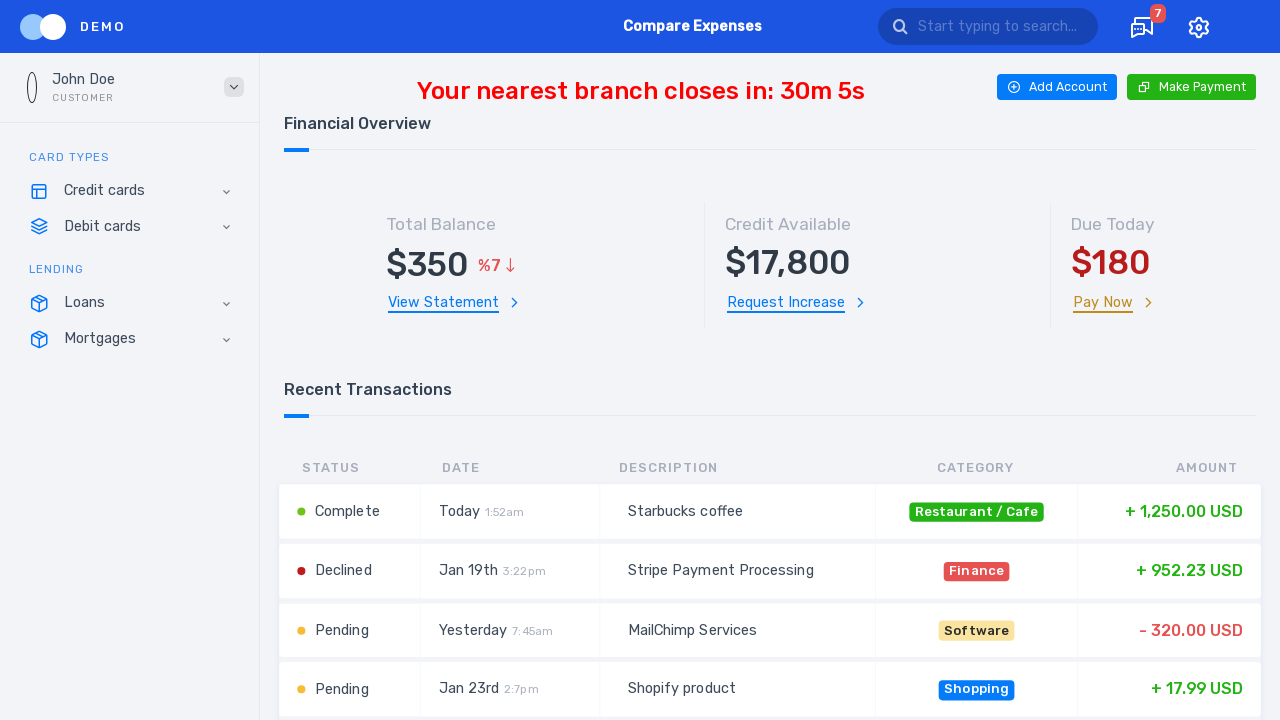

Retrieved all cells in table row
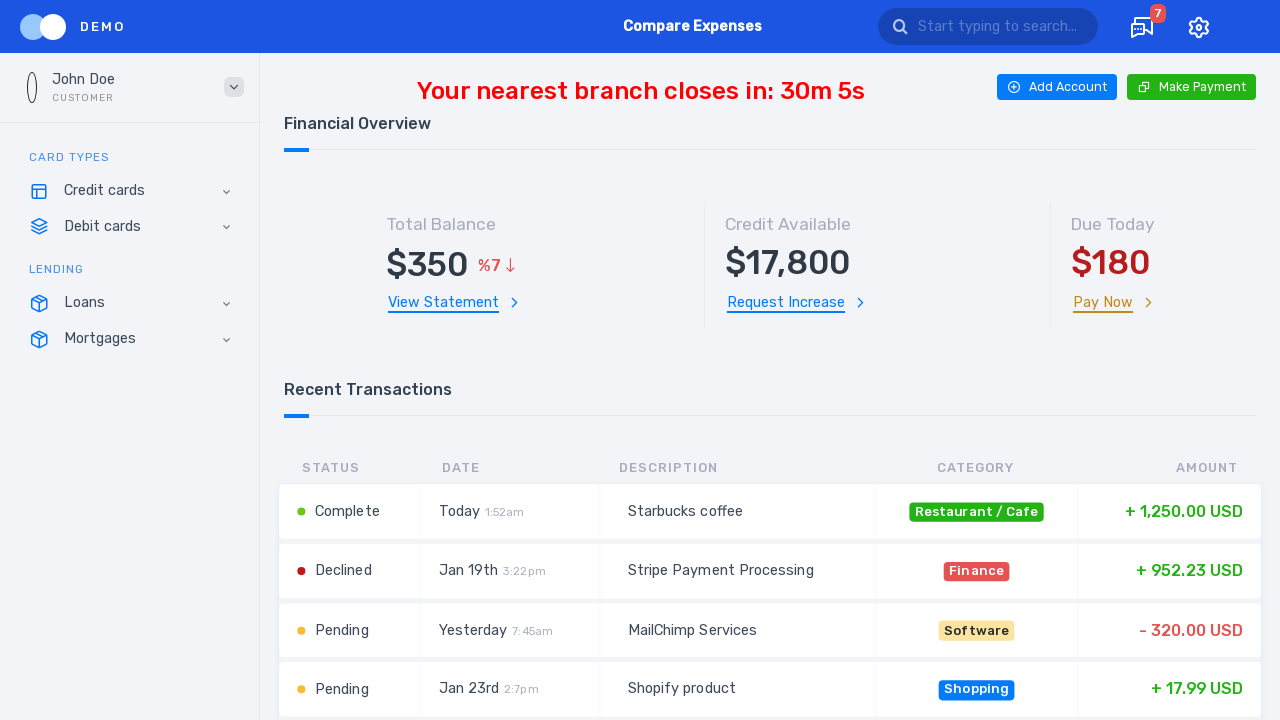

Extracted row text: 
                          Pending
                         
                          Jan 9th7:45pm
                         
                           Templates Inc
                         
                          Business
                         
                          + 340.00 USD
                        
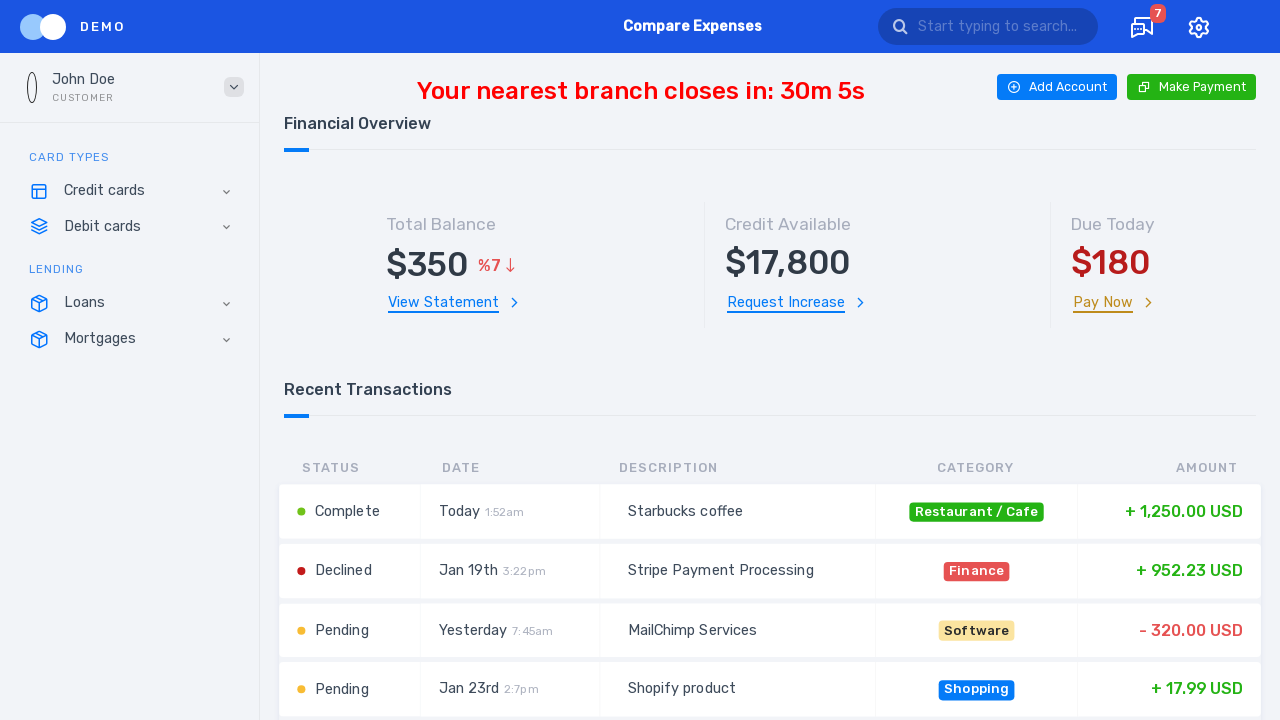

Clicked amount header to trigger table sorting at (1166, 468) on #amount
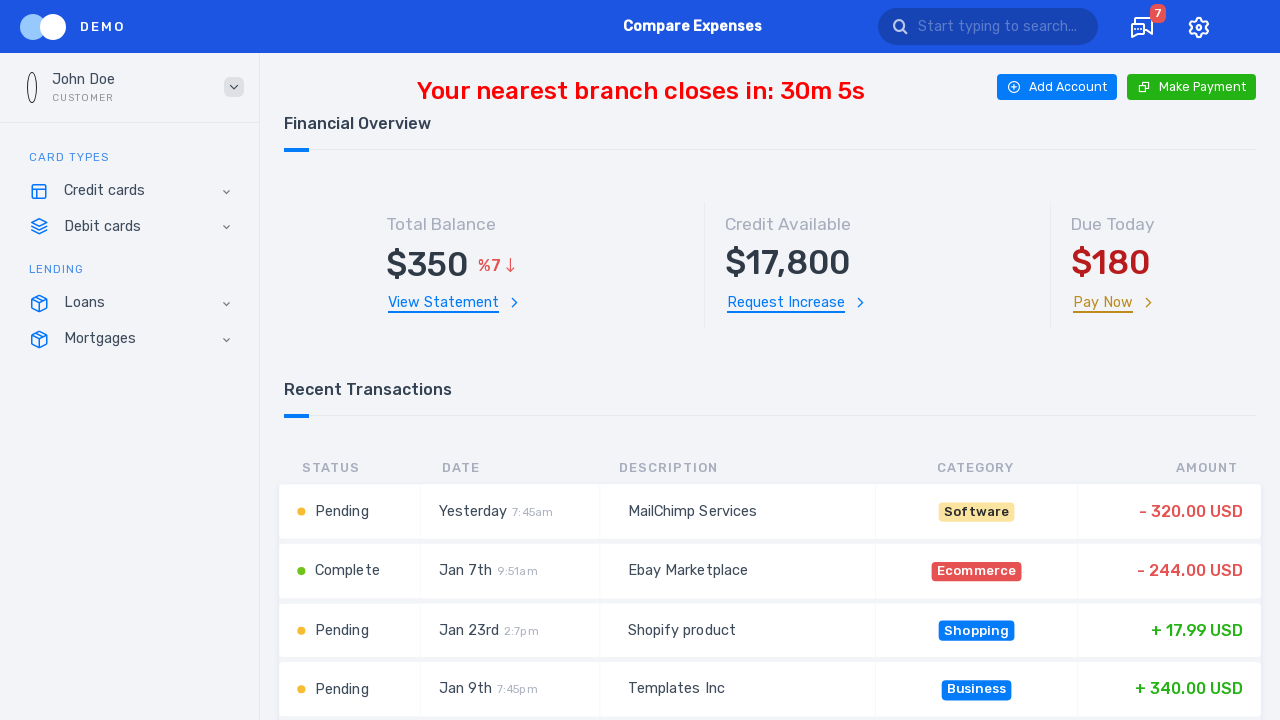

Retrieved all table rows after sorting
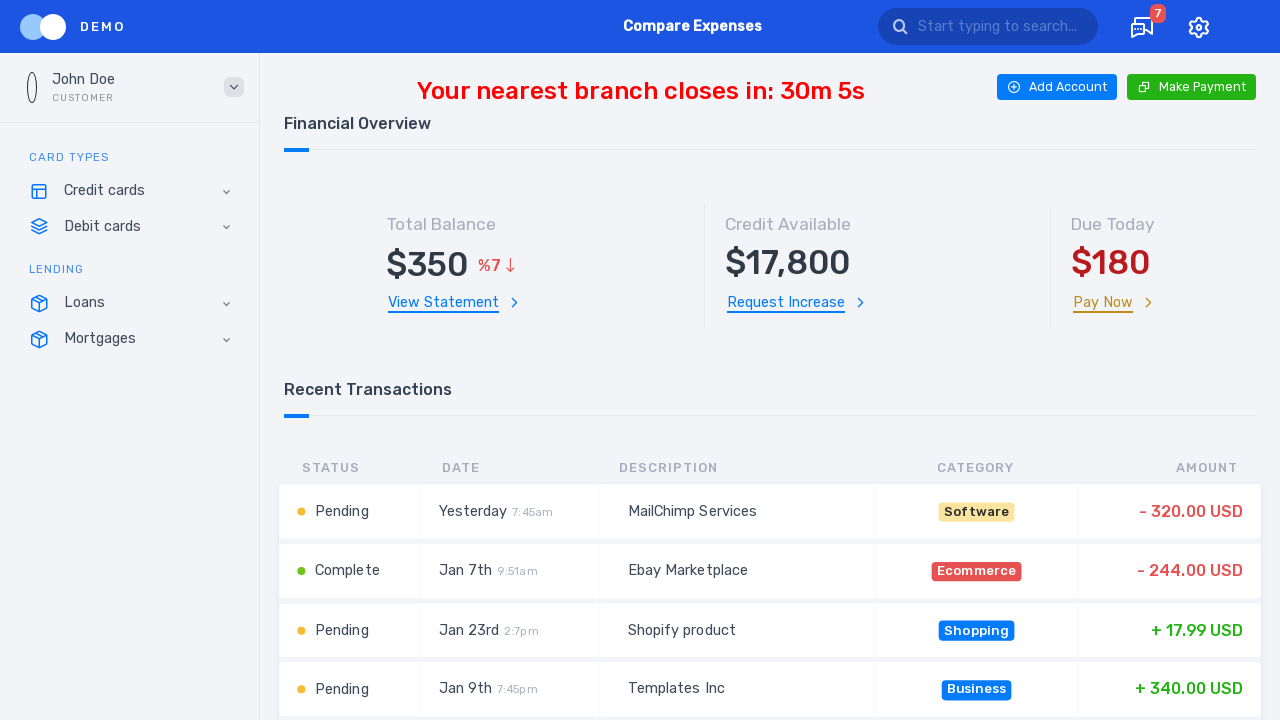

Retrieved all cells in sorted table row
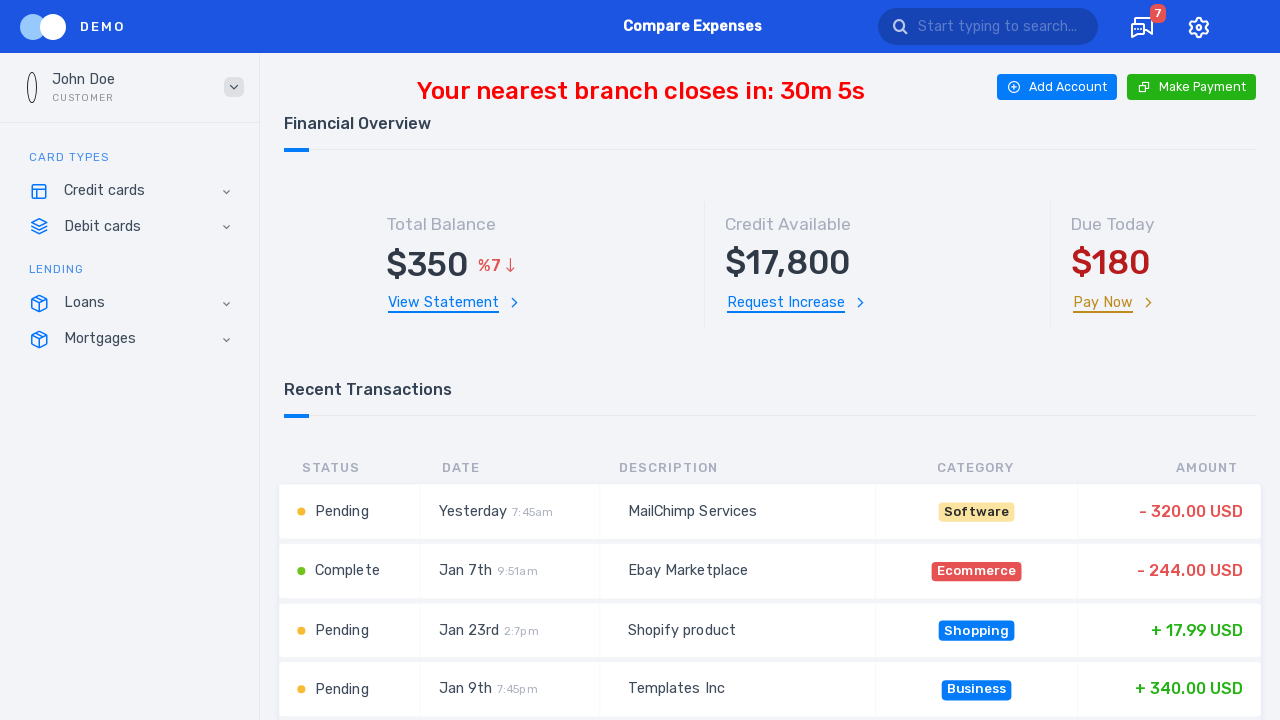

Extracted sorted row text: 
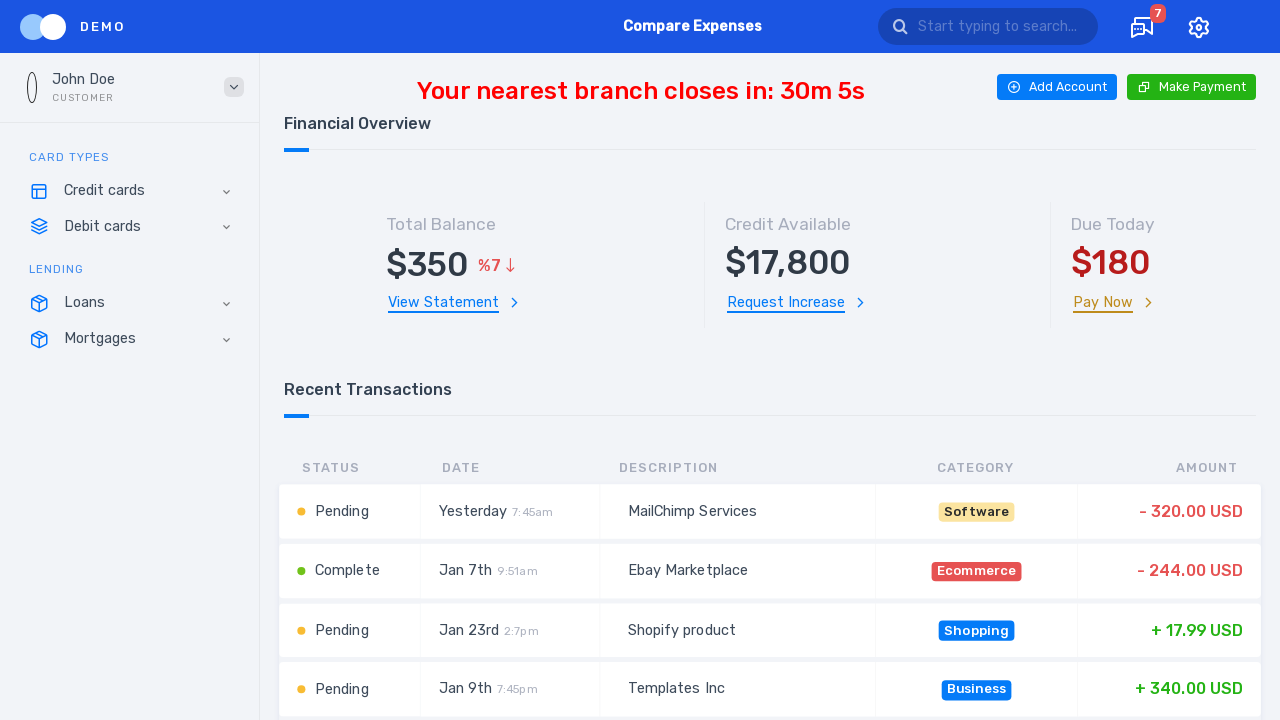

Retrieved all cells in sorted table row
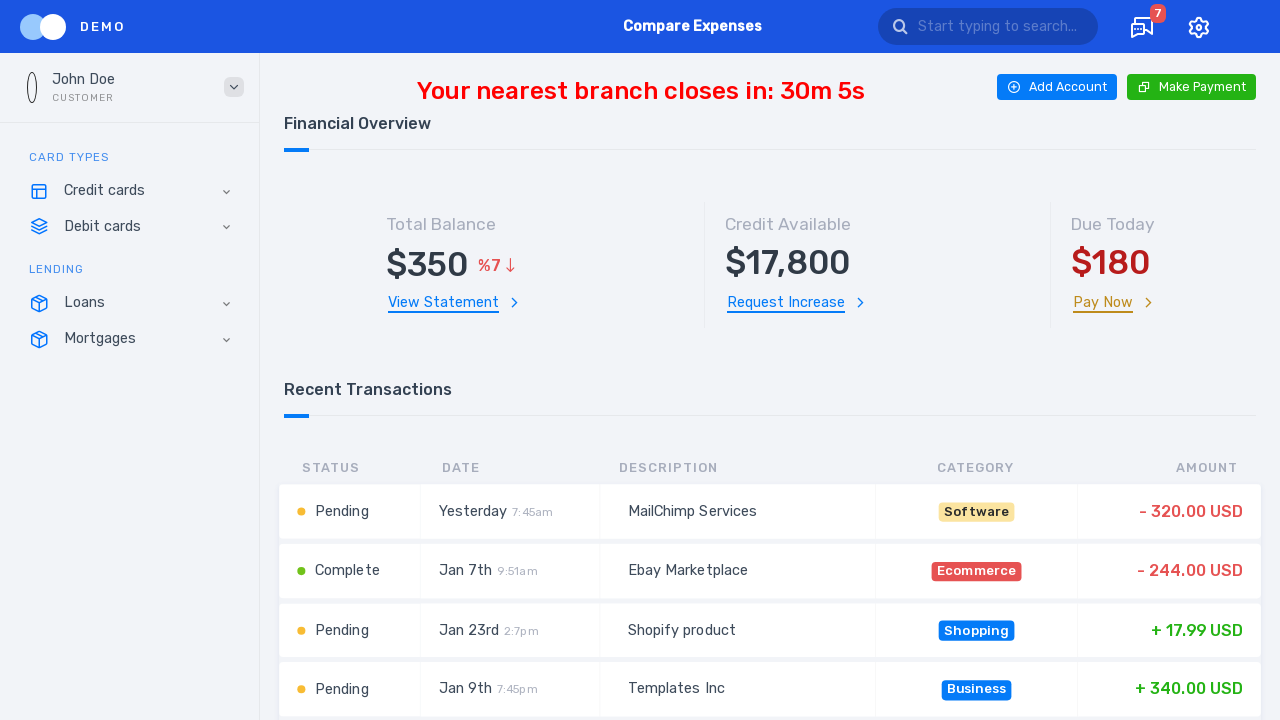

Extracted sorted row text: 
                          Pending
                         
                          Yesterday7:45am
                         
                          MailChimp Services
                         
                          Software
                         
                          - 320.00 USD
                        
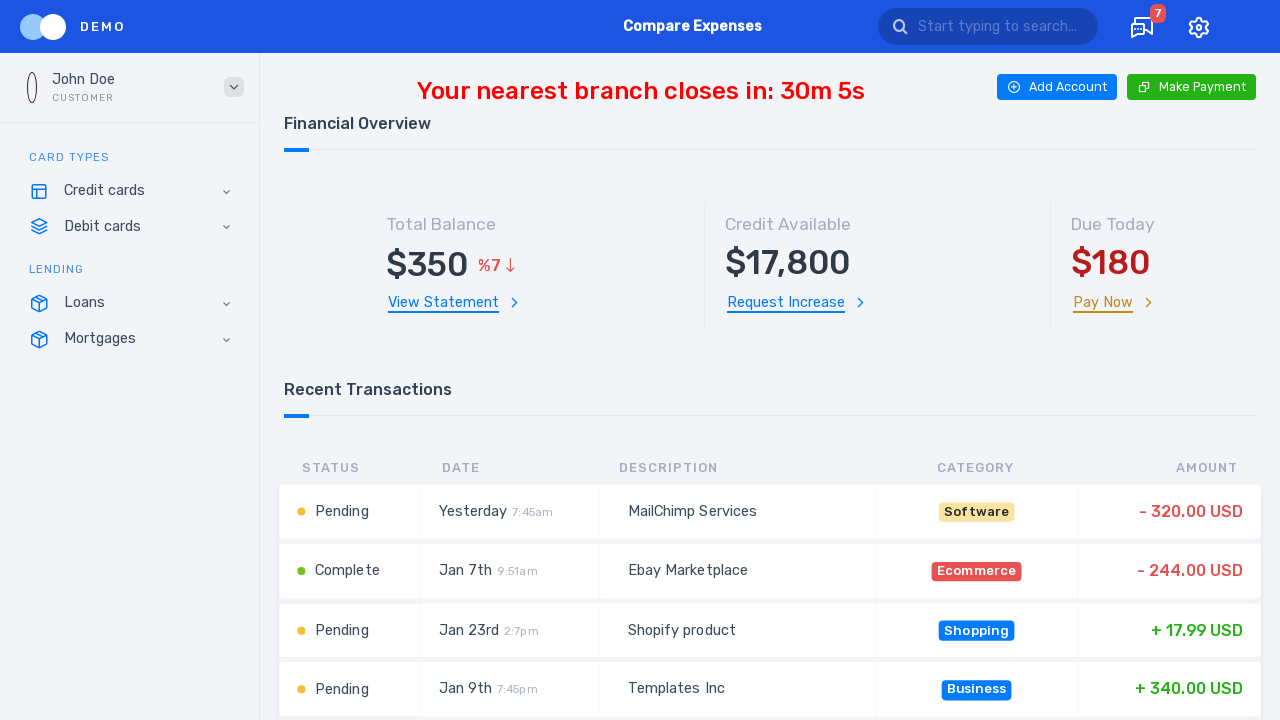

Retrieved all cells in sorted table row
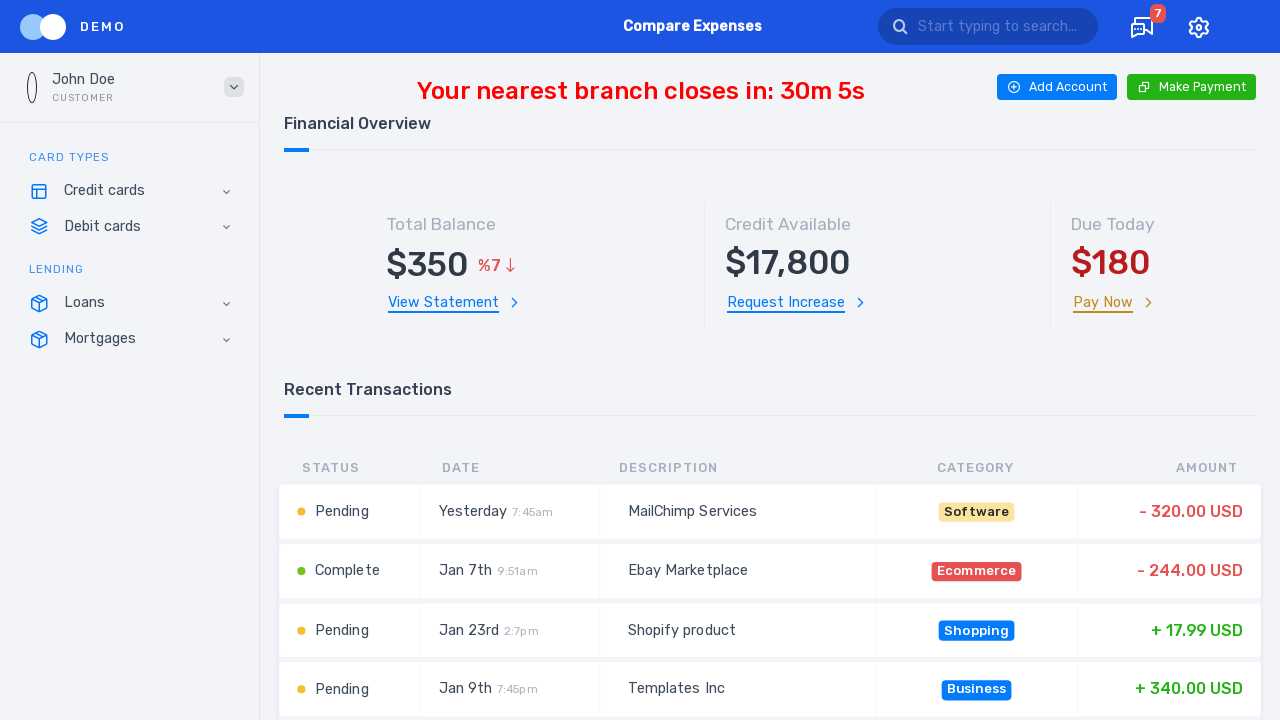

Extracted sorted row text: 
                          Complete
                         
                          Jan 7th9:51am
                         
                          Ebay Marketplace
                         
                          Ecommerce
                         
                          - 244.00 USD
                        
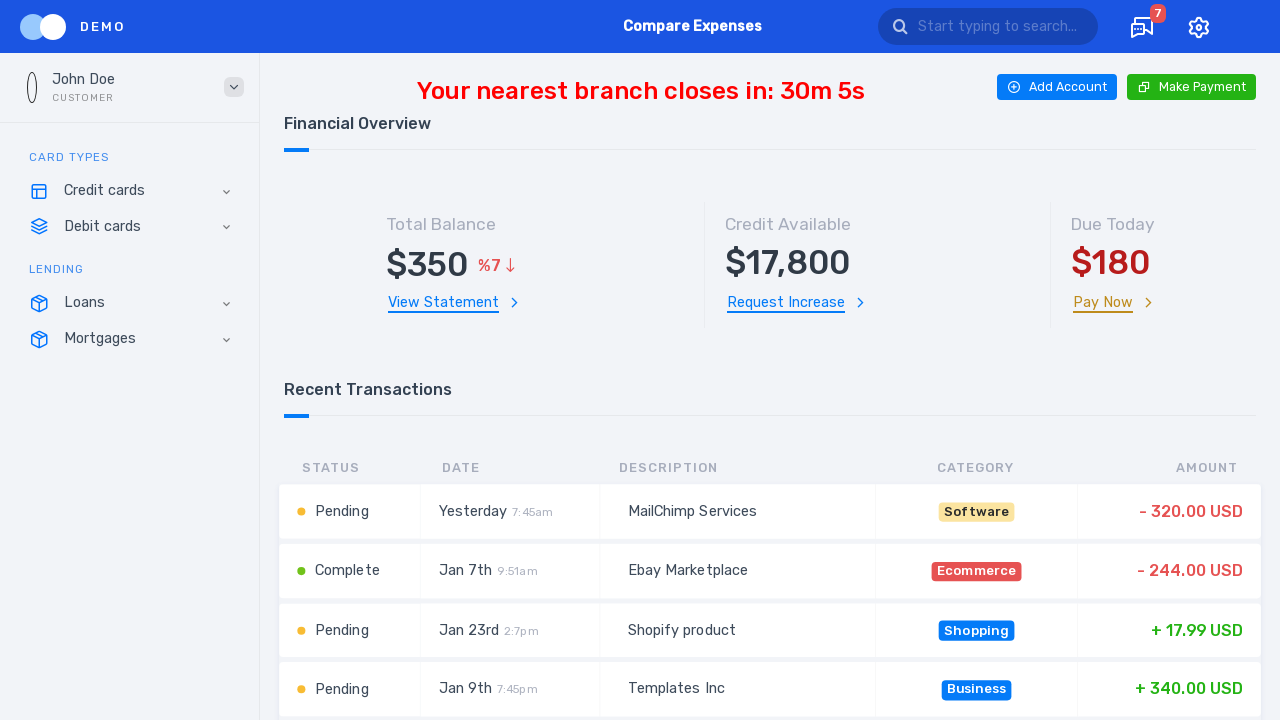

Retrieved all cells in sorted table row
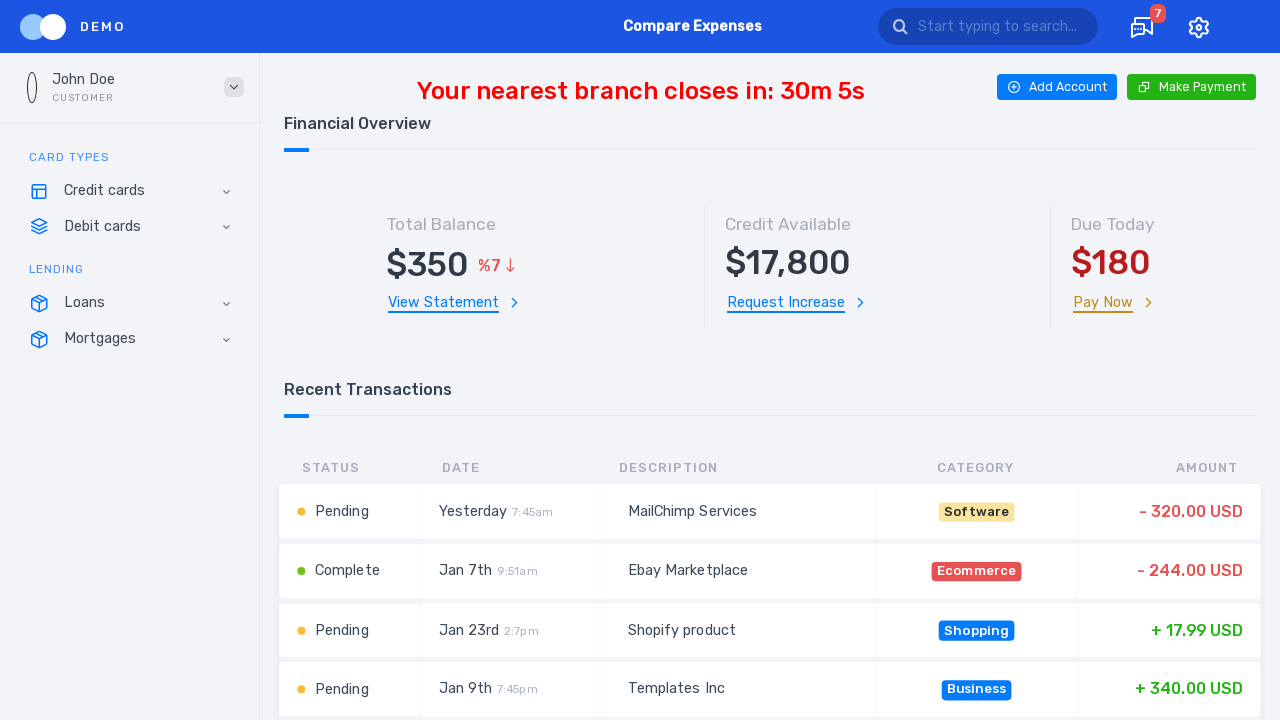

Extracted sorted row text: 
                          Pending
                         
                          Jan 23rd2:7pm
                         
                          Shopify product
                         
                          Shopping
                         
                          + 17.99 USD
                        
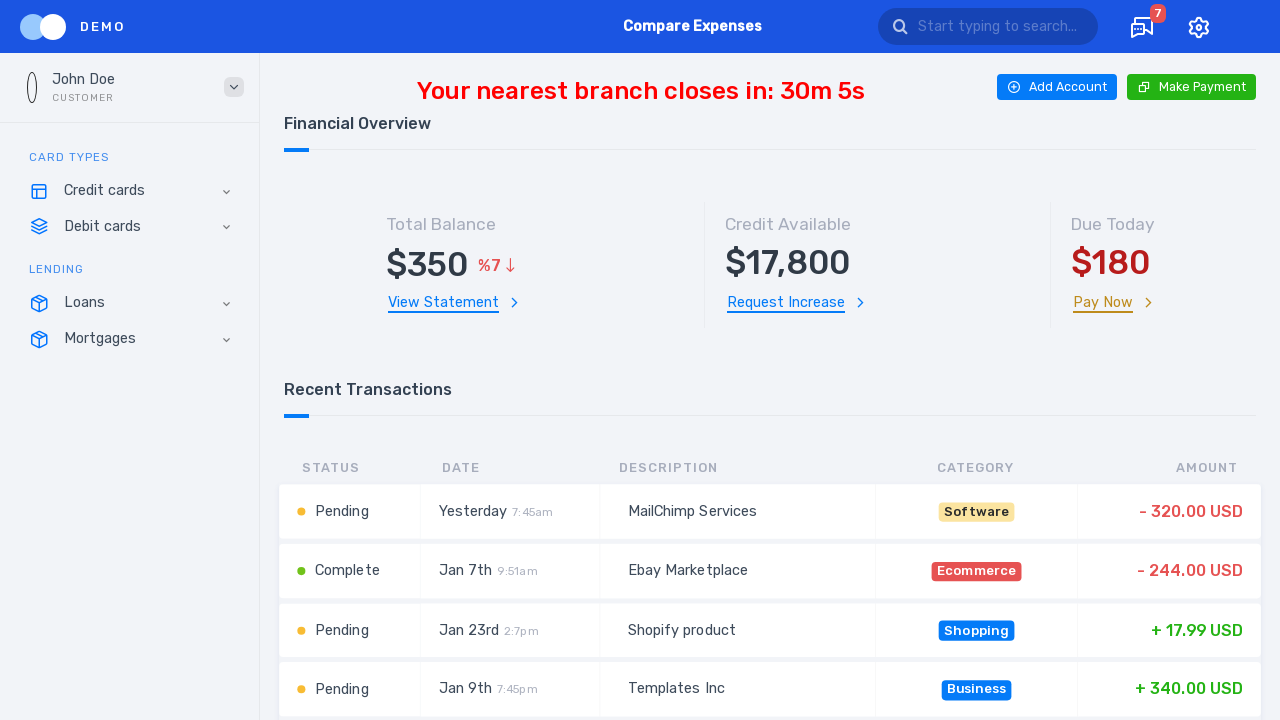

Retrieved all cells in sorted table row
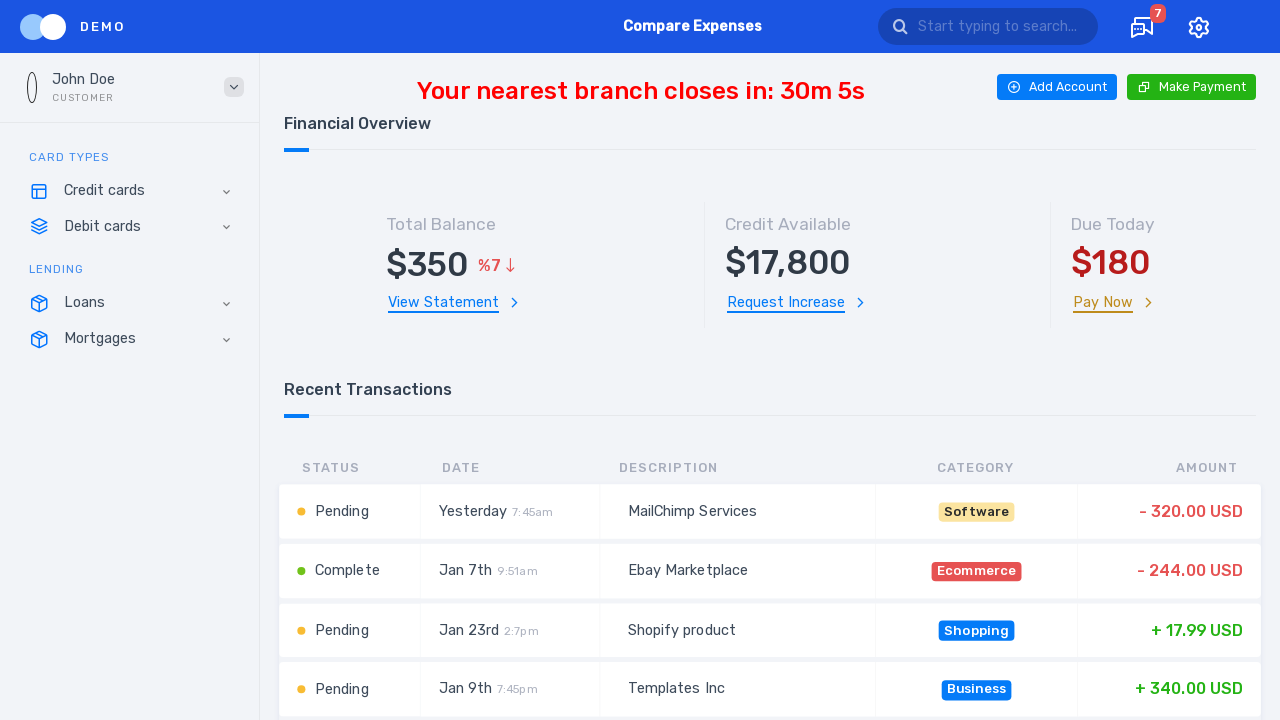

Extracted sorted row text: 
                          Pending
                         
                          Jan 9th7:45pm
                         
                           Templates Inc
                         
                          Business
                         
                          + 340.00 USD
                        
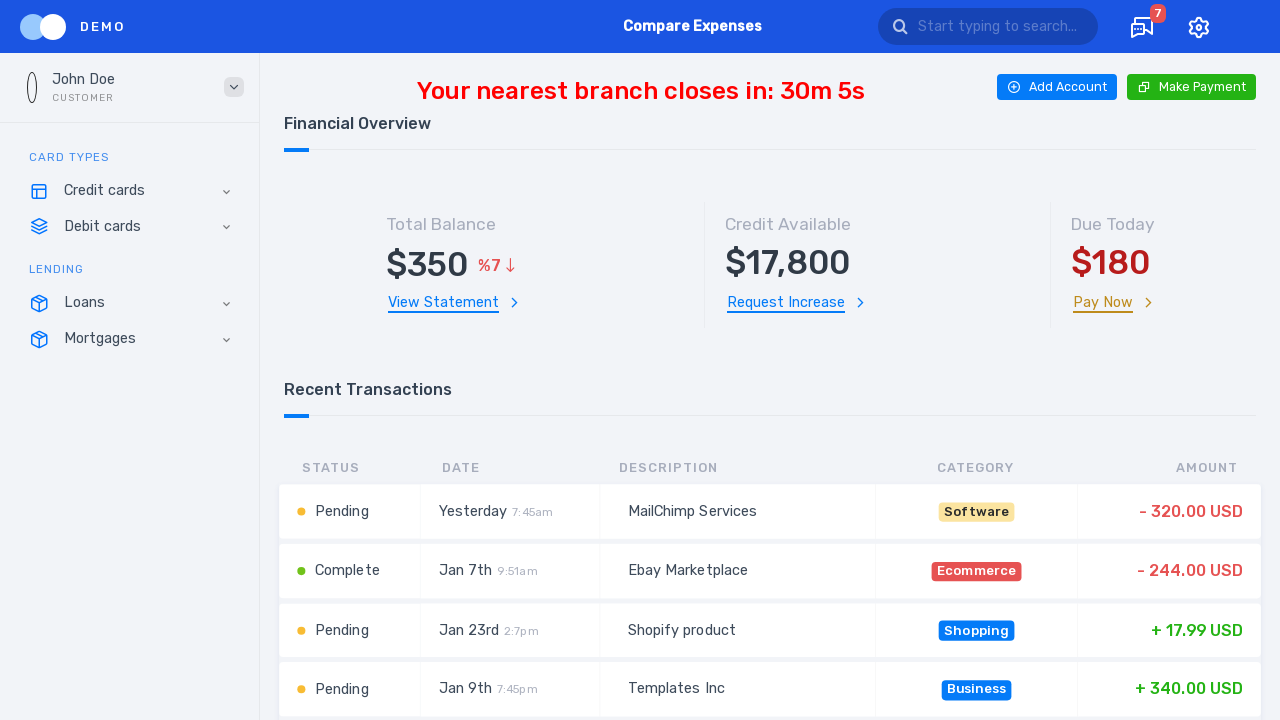

Retrieved all cells in sorted table row
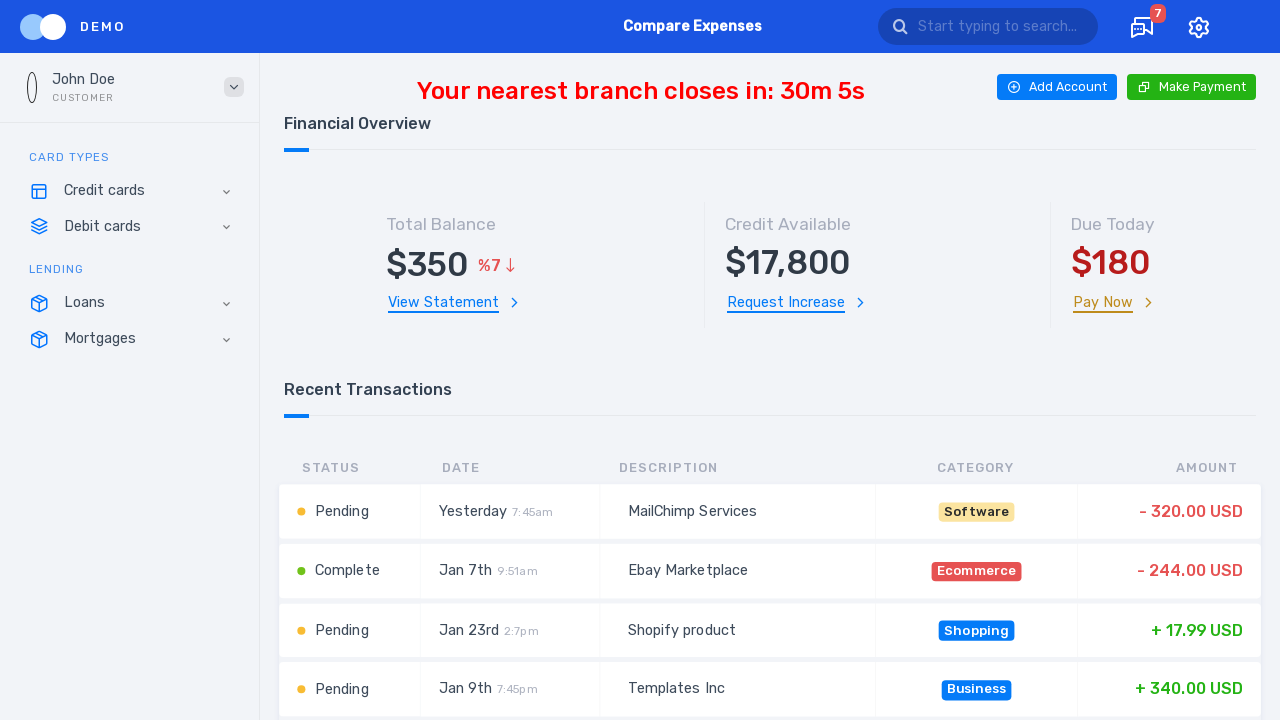

Extracted sorted row text: 
                          Declined
                         
                          Jan 19th3:22pm
                         
                          Stripe Payment Processing
                         
                          Finance
                         
                          + 952.23 USD
                        
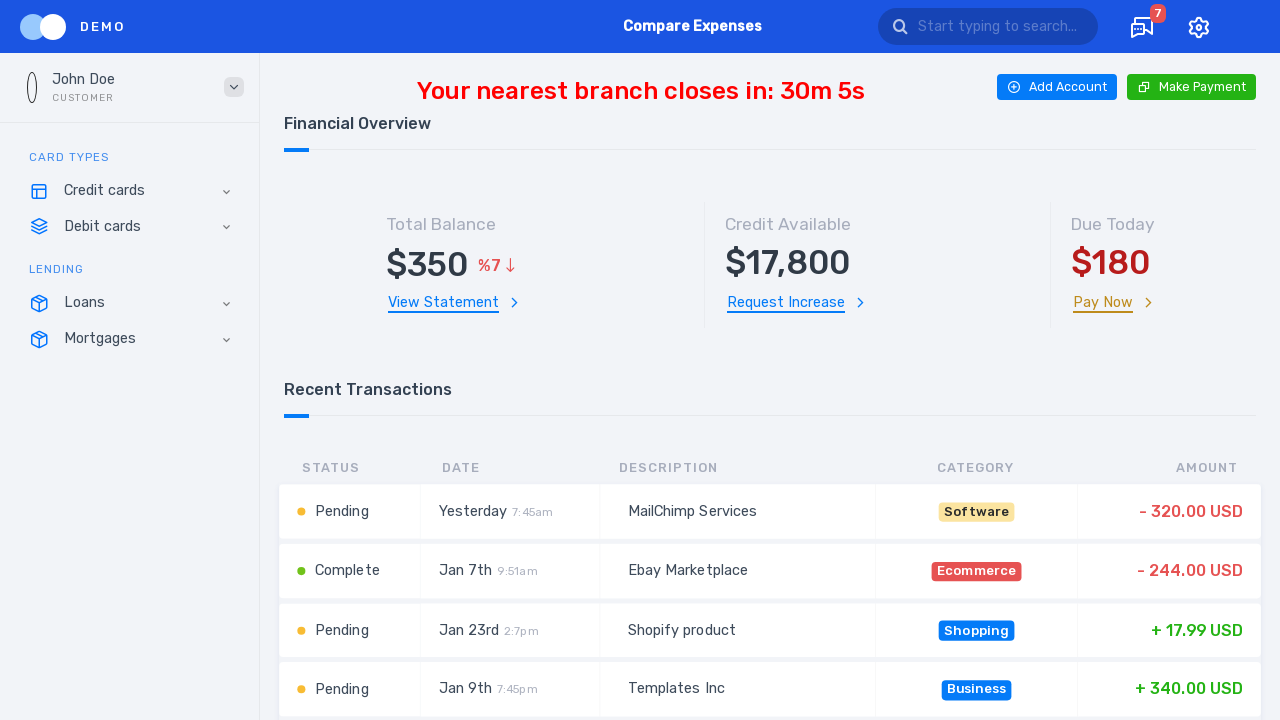

Retrieved all cells in sorted table row
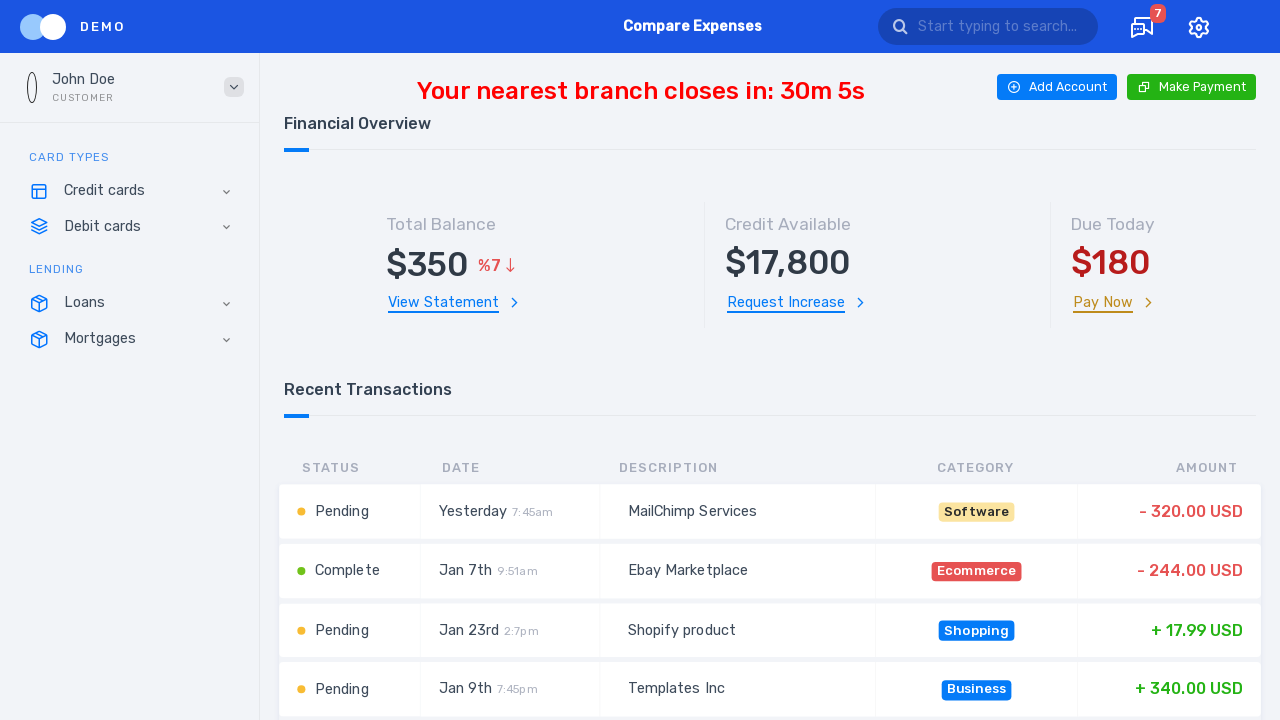

Extracted sorted row text: 
                          Complete
                         
                          Today1:52am
                         
                          Starbucks coffee
                         
                          Restaurant / Cafe
                         
                          + 1,250.00 USD
                        
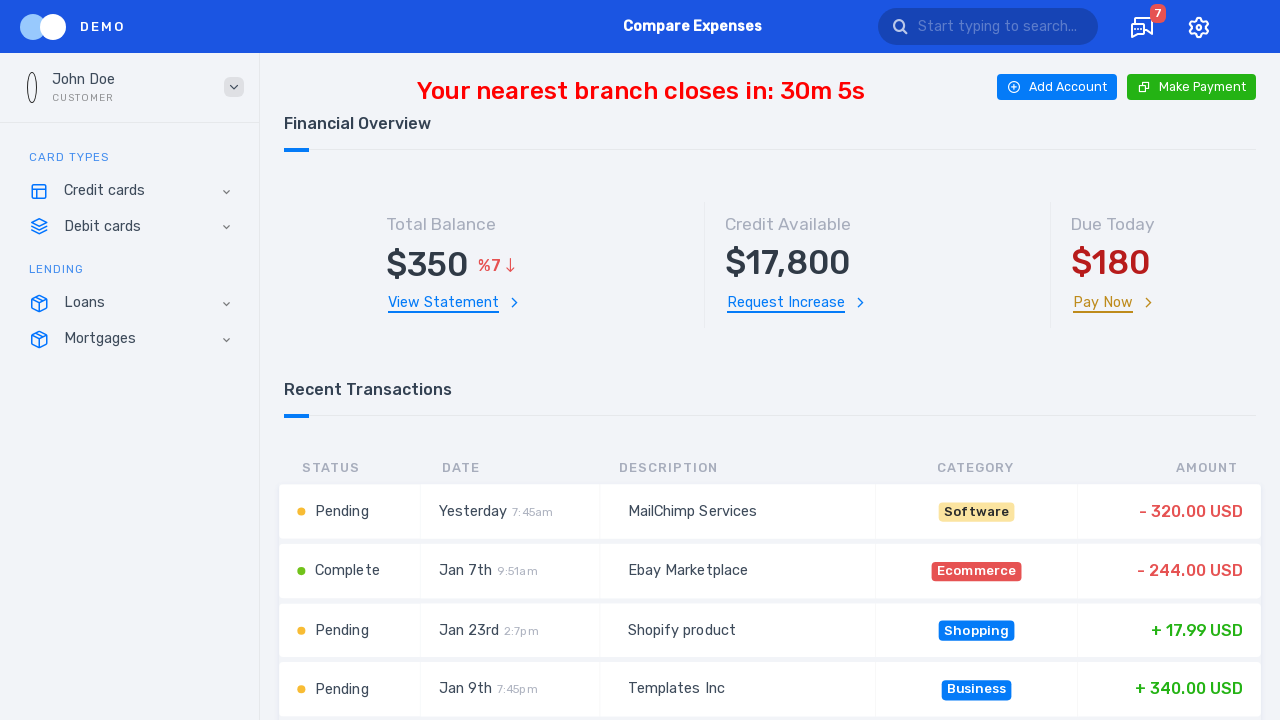

Verified that table rows were reordered after sorting by amount
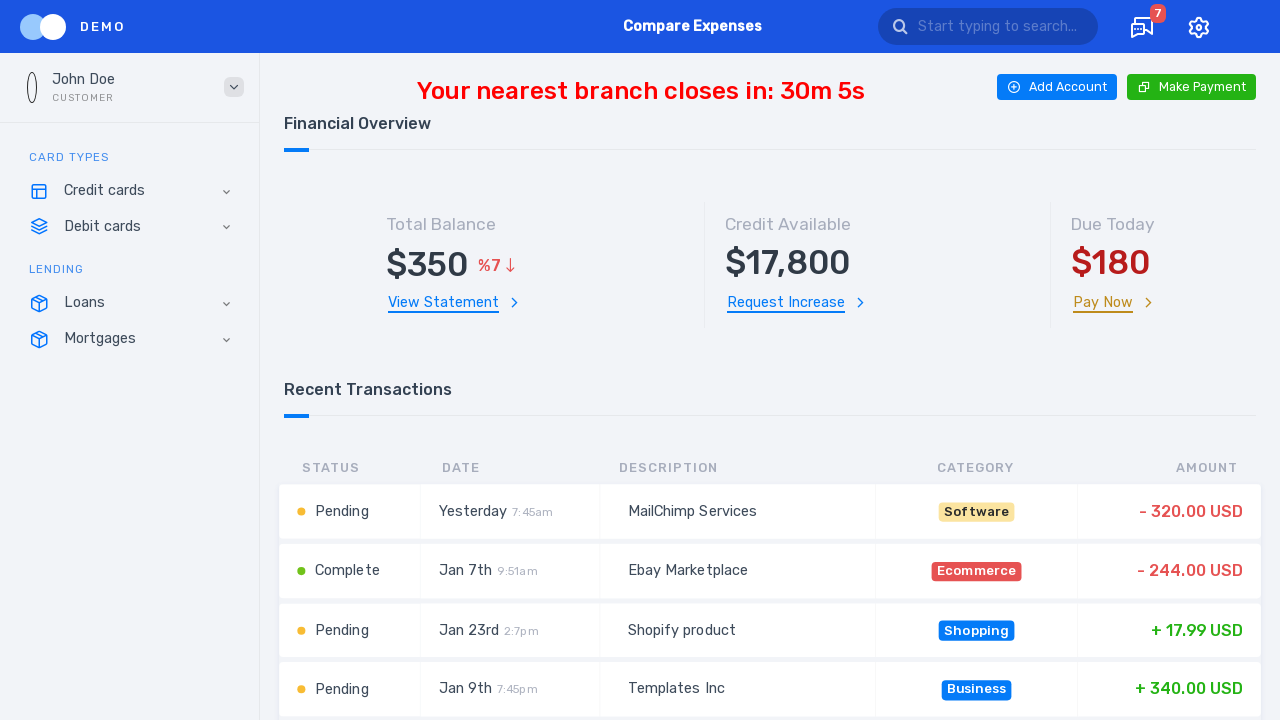

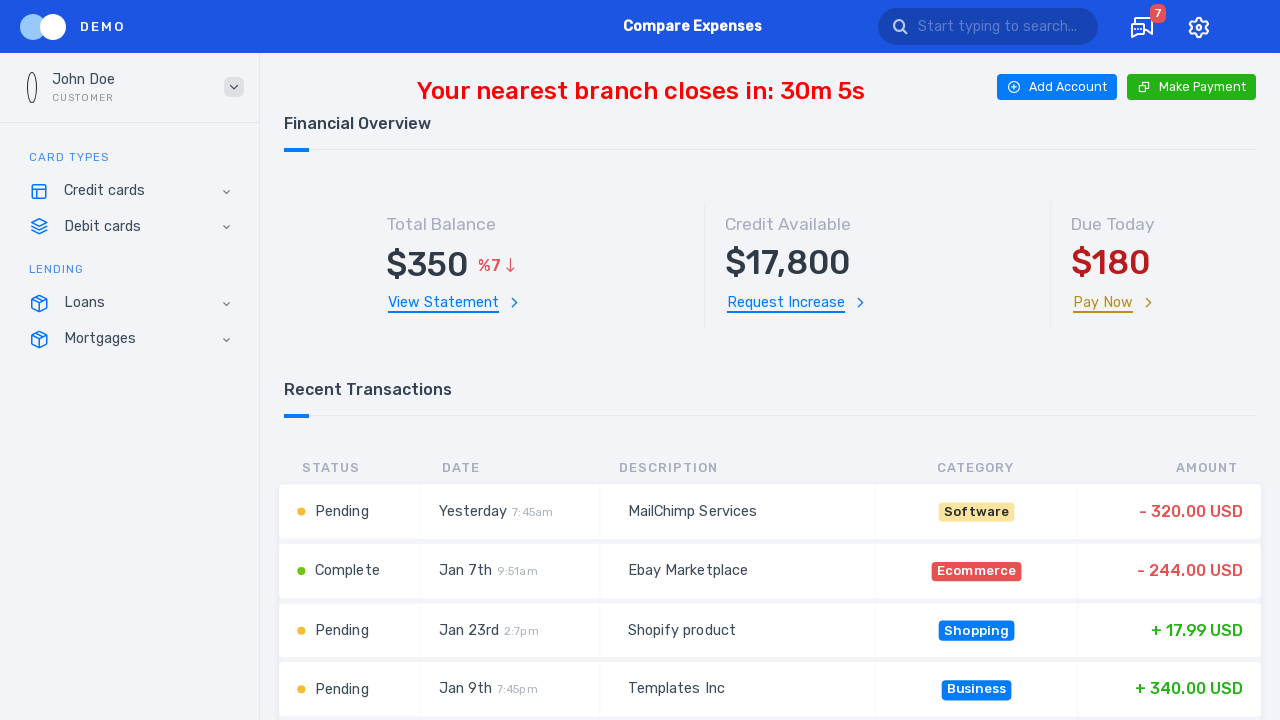